Tests a demo registration/signup form by filling in first name, last name, company, and email fields, then submitting the form

Starting URL: https://demo.actitime.com/login.do

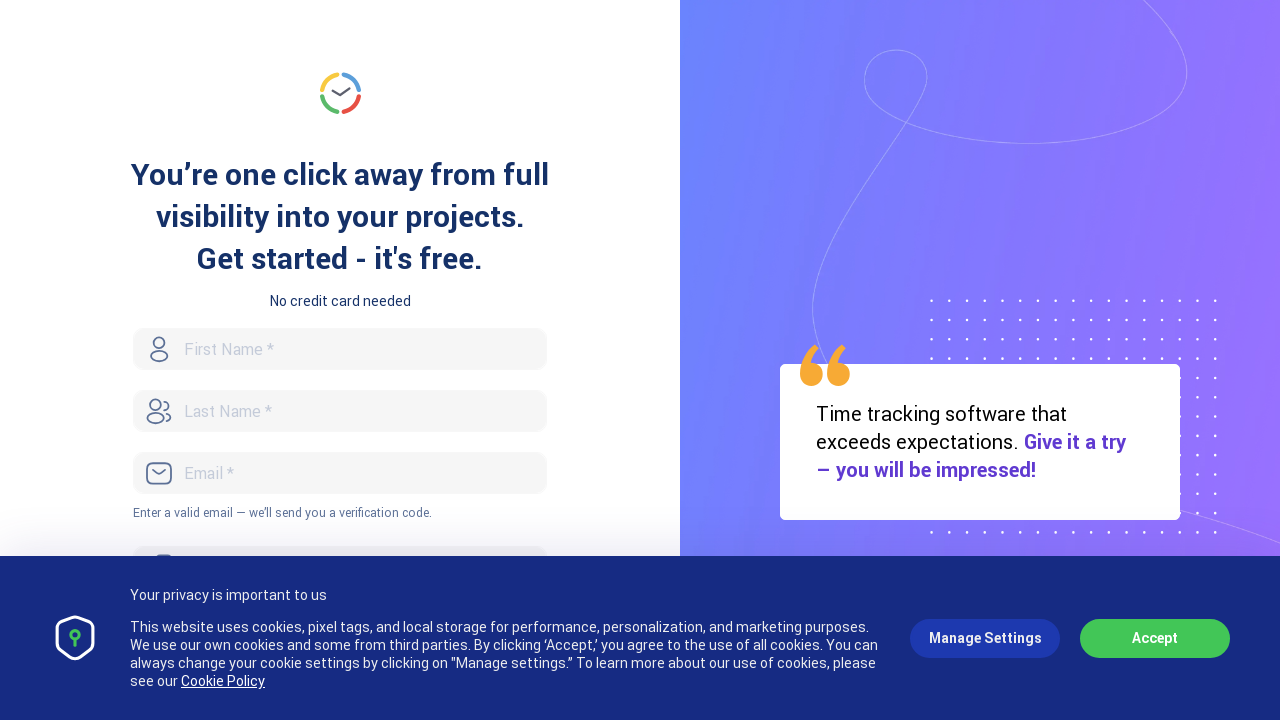

Filled first name field with 'Marcus' on #FirstName
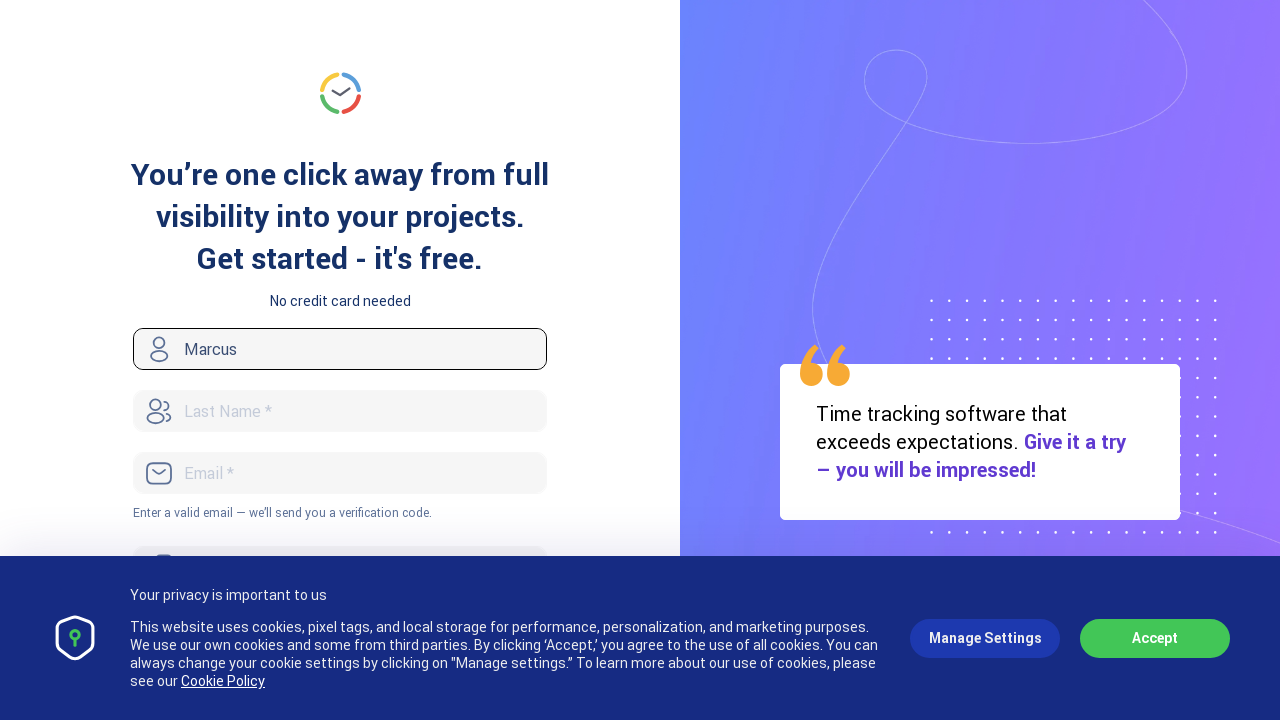

Filled last name field with 'Thompson' on #LastName
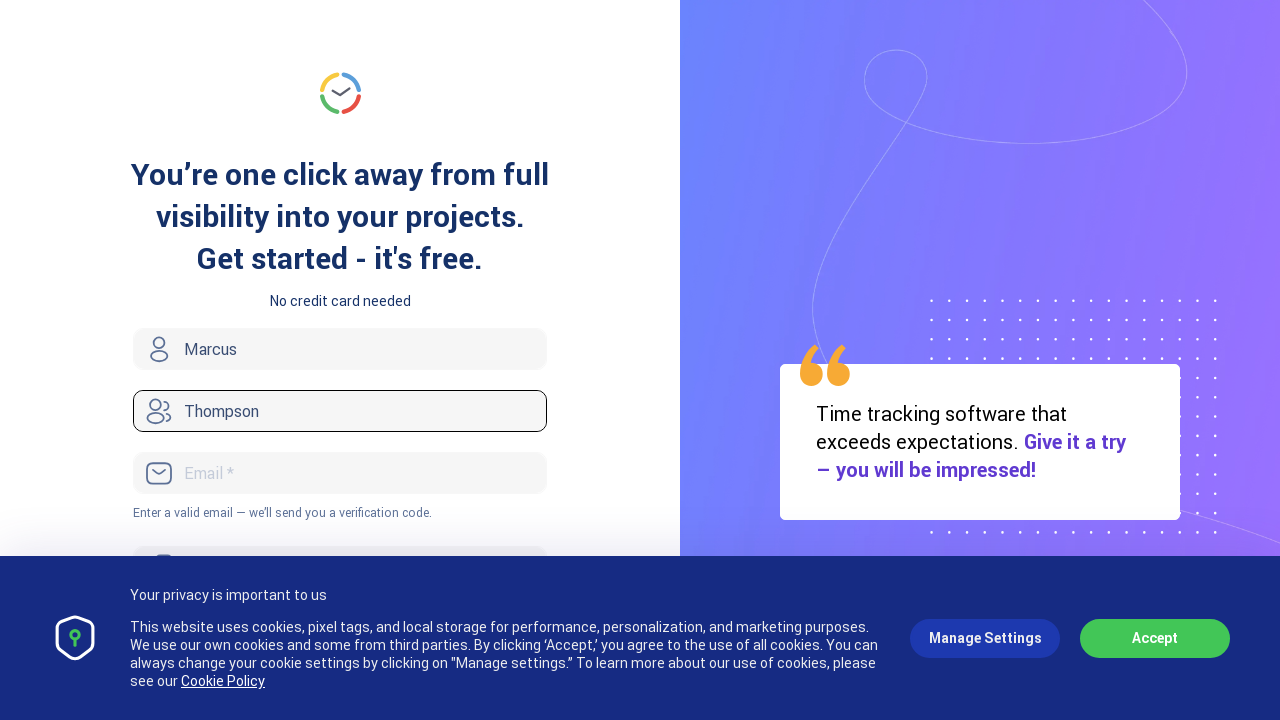

Filled company field with 'TechVentures Inc' on #Company
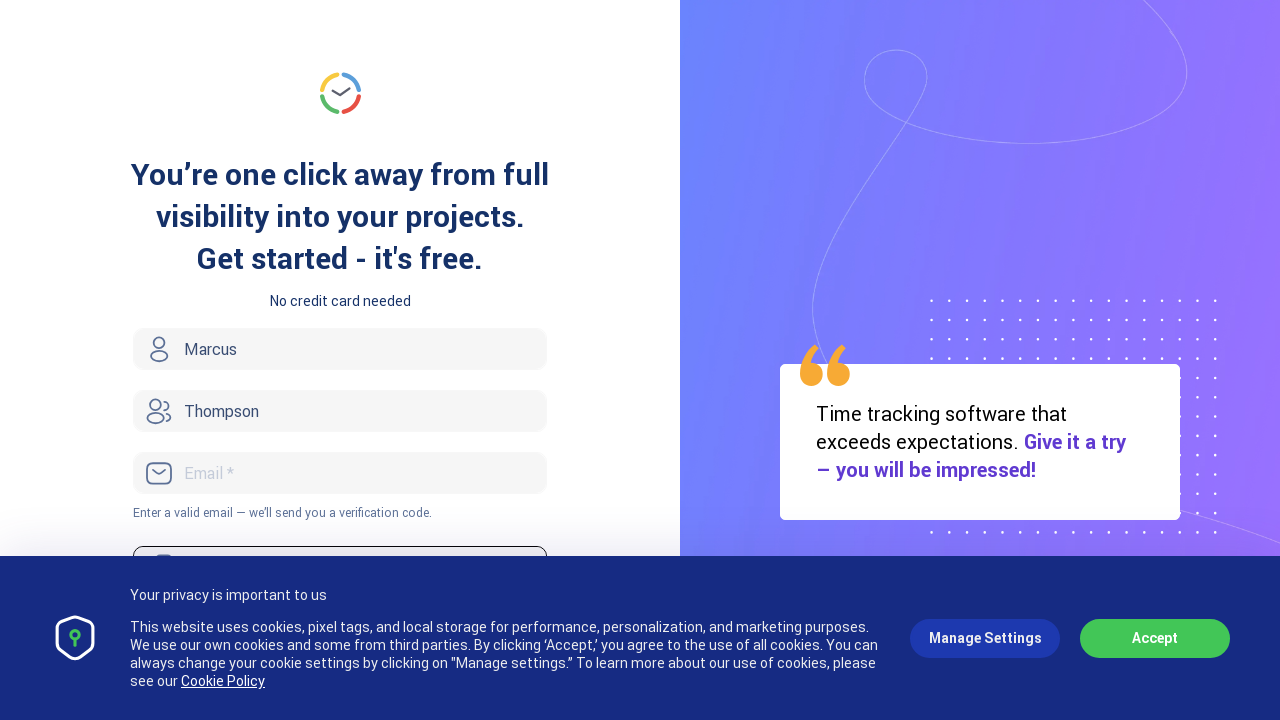

Filled email field with 'marcus.thompson@testmail.net' on #Email
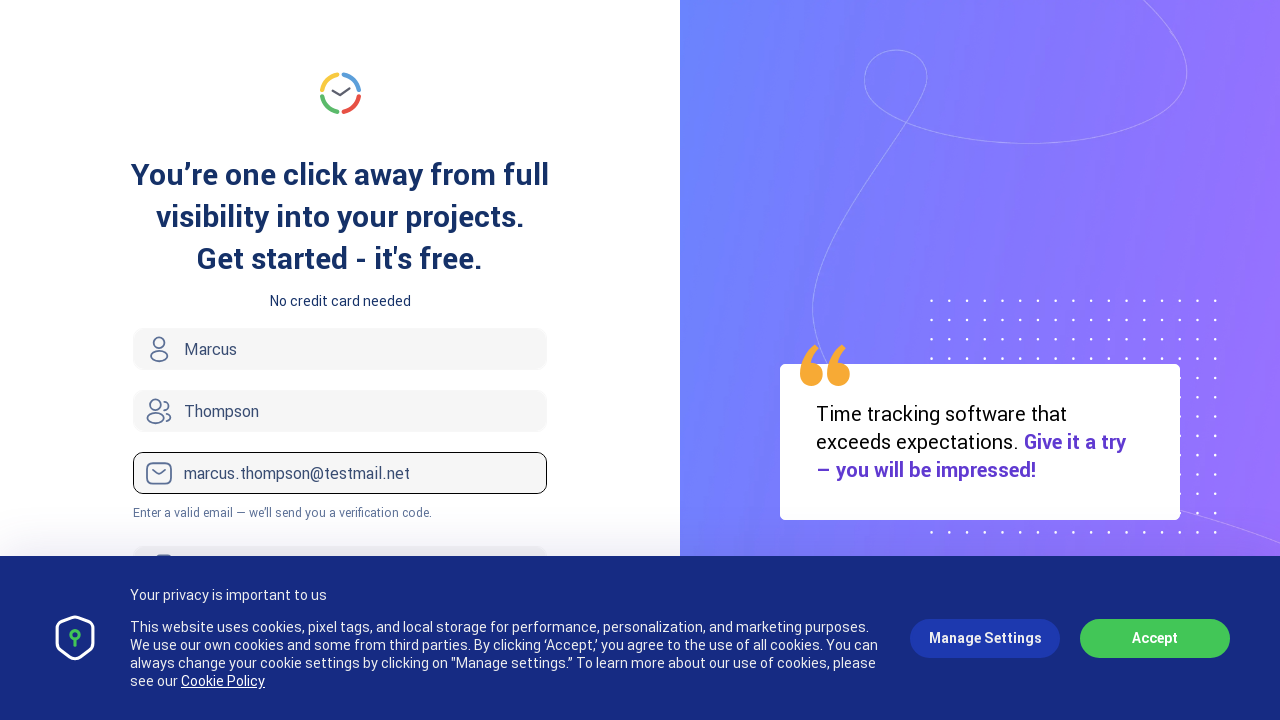

Clicked confirm button to submit registration form at (340, 360) on #confirm-button
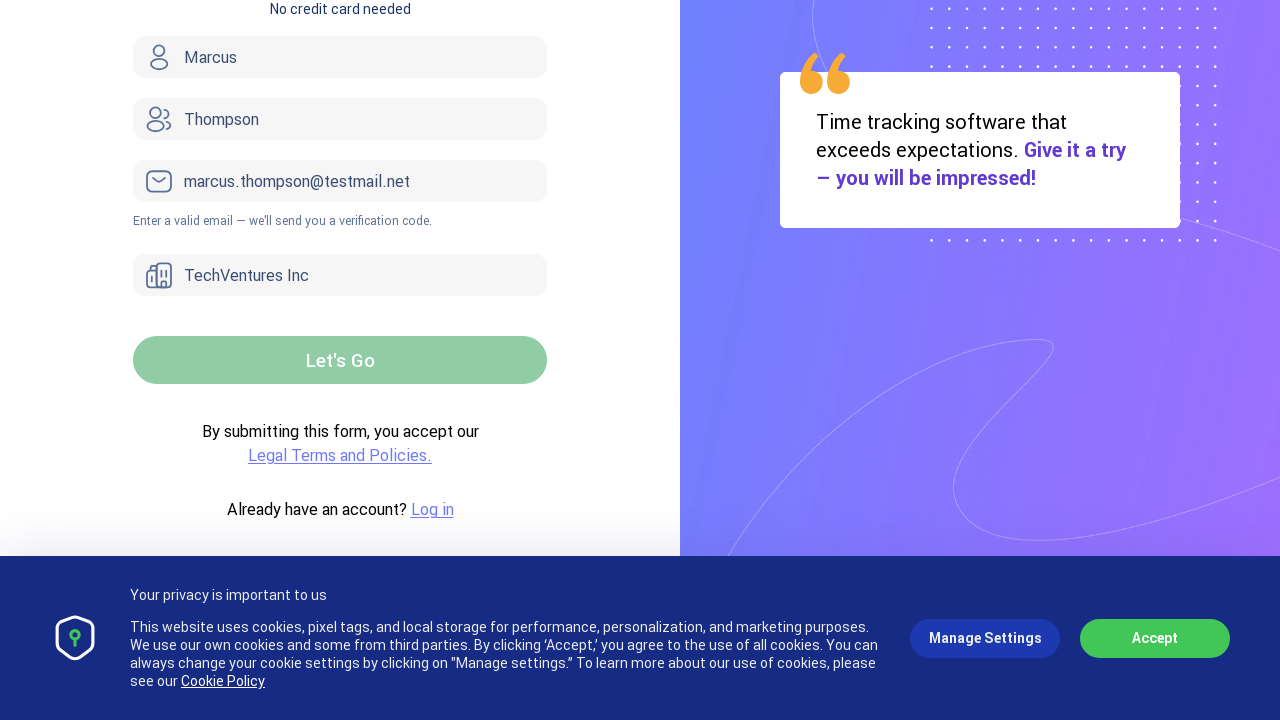

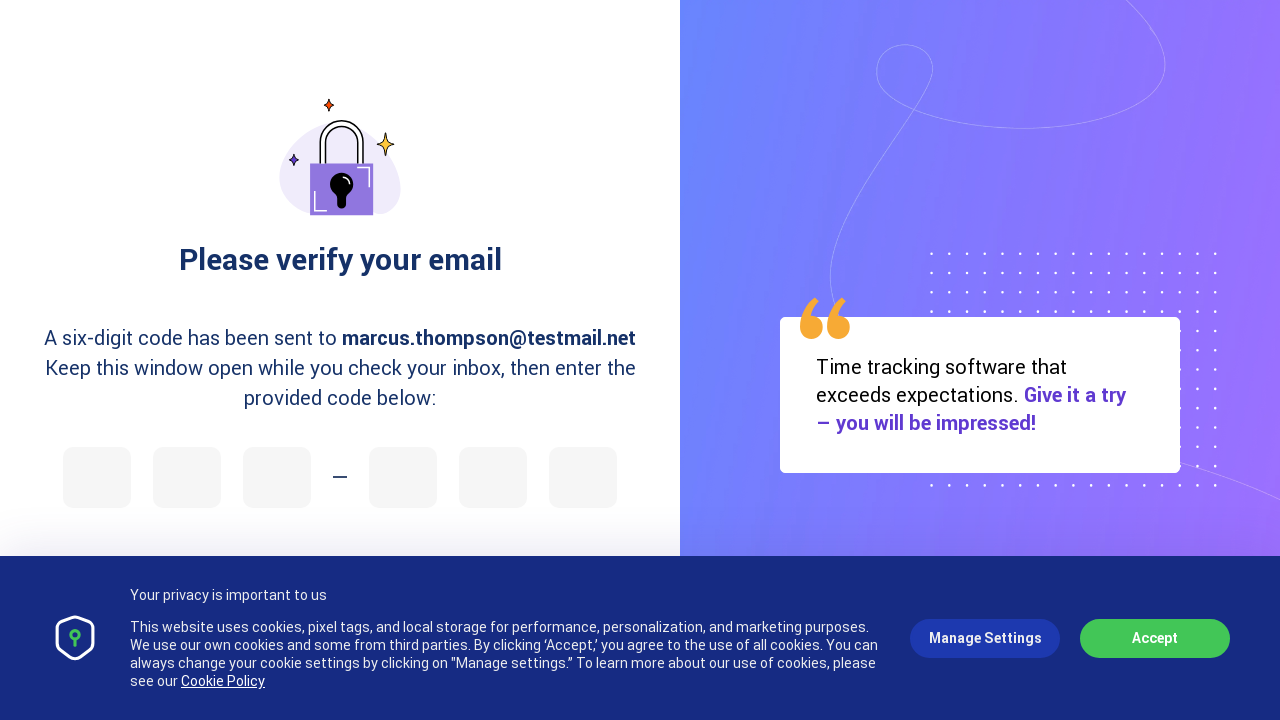